Navigates to Swarthmore College course catalog, clicks on a department, then iterates through course listings clicking to expand course details.

Starting URL: https://catalog.swarthmore.edu/content.php?catoid=7&navoid=194

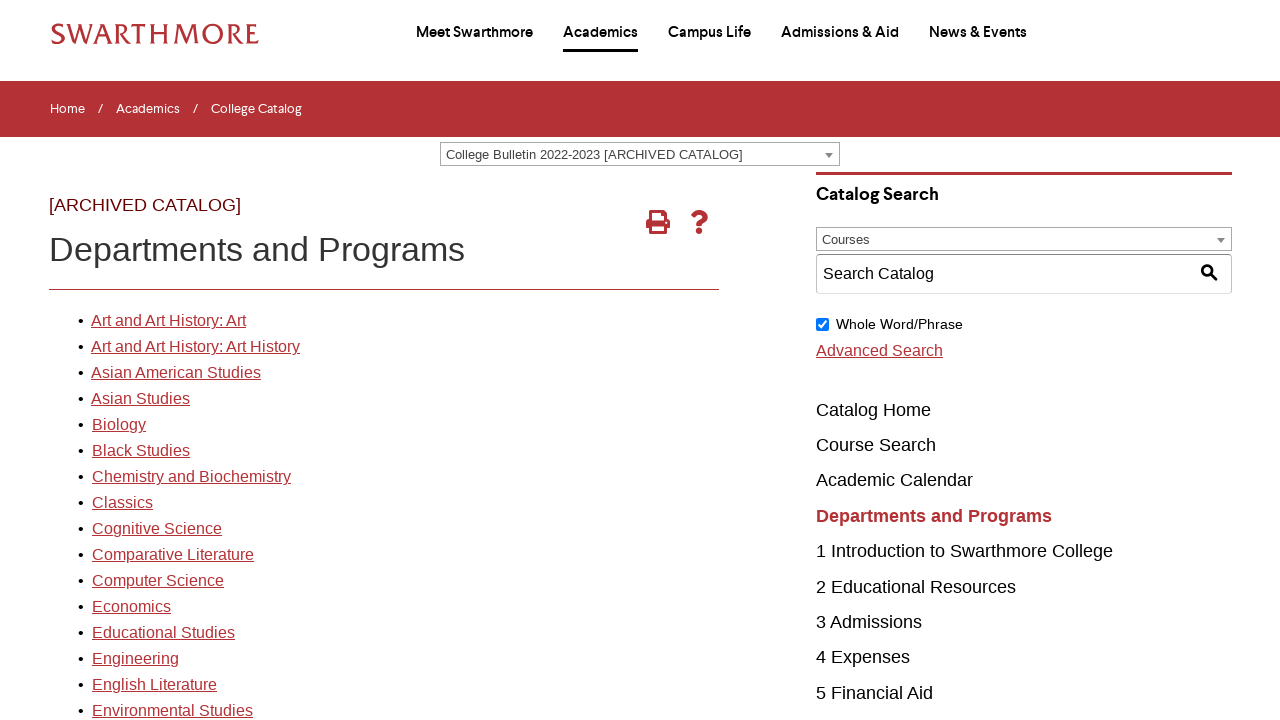

Clicked on first department link in catalog at (168, 321) on xpath=//*[@id='gateway-page']/body/table/tbody/tr[3]/td[1]/table/tbody/tr[2]/td[
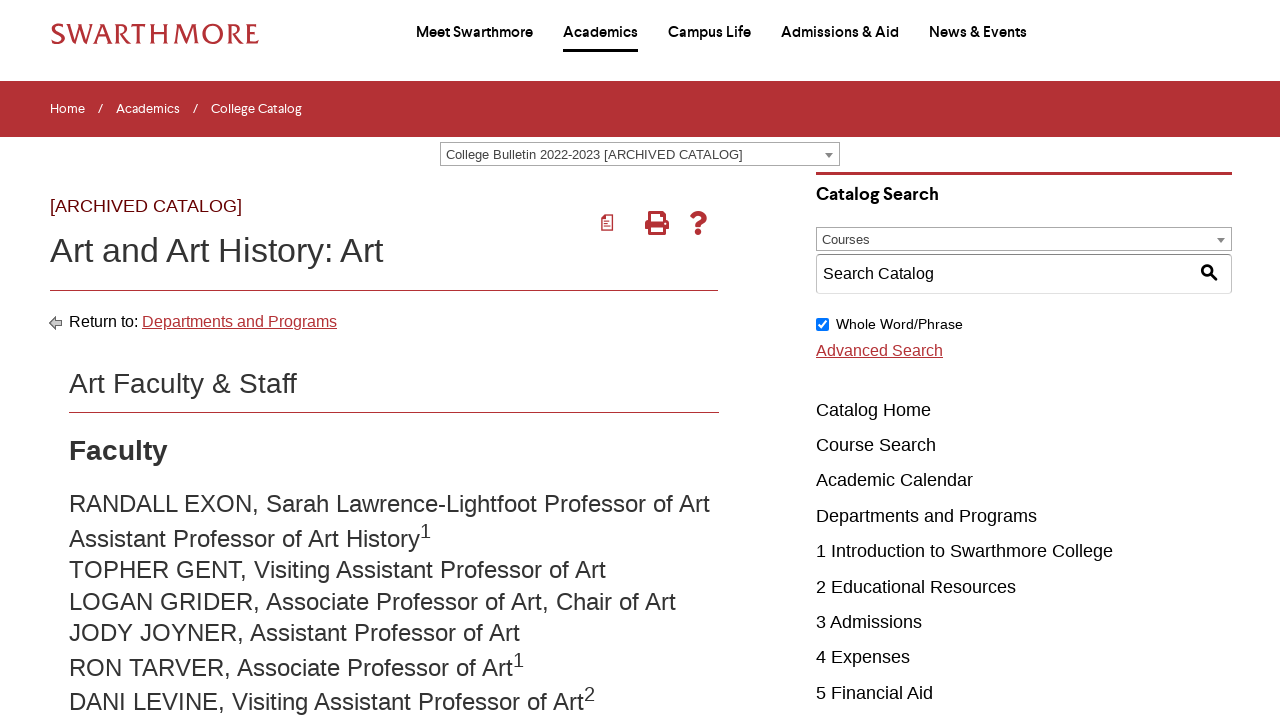

Course listings loaded
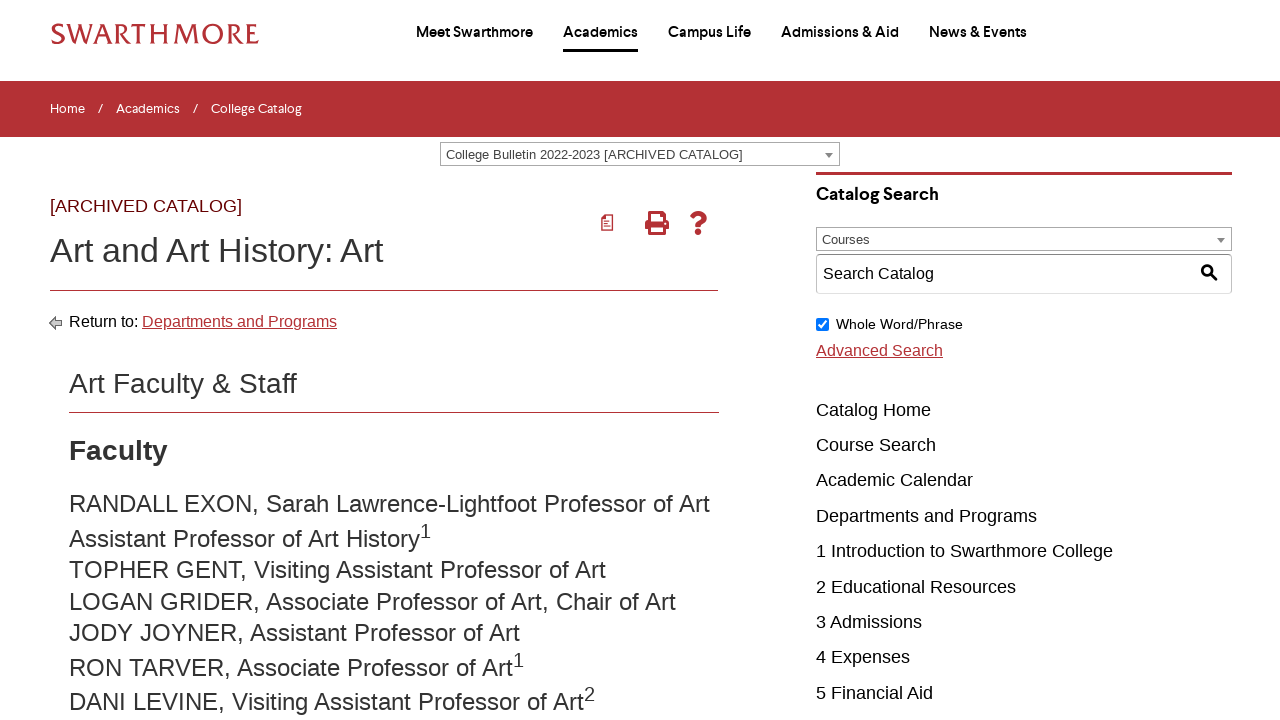

Located all course elements
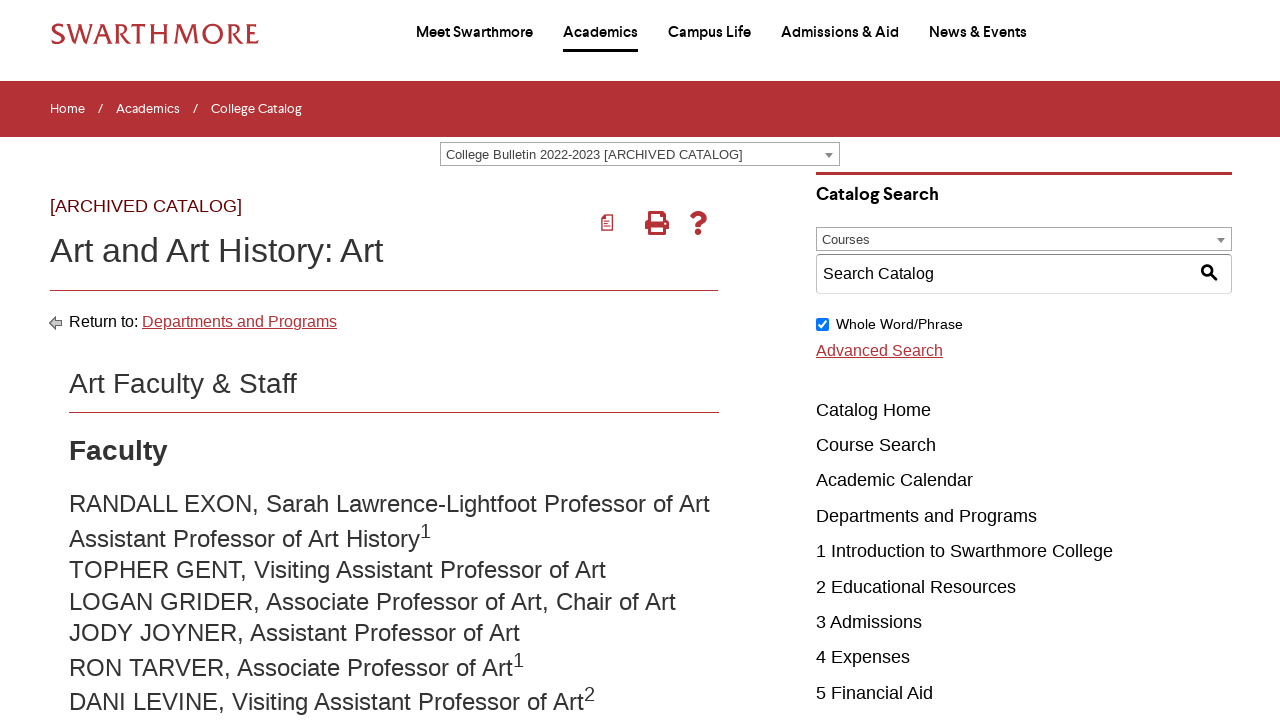

Located first course link element
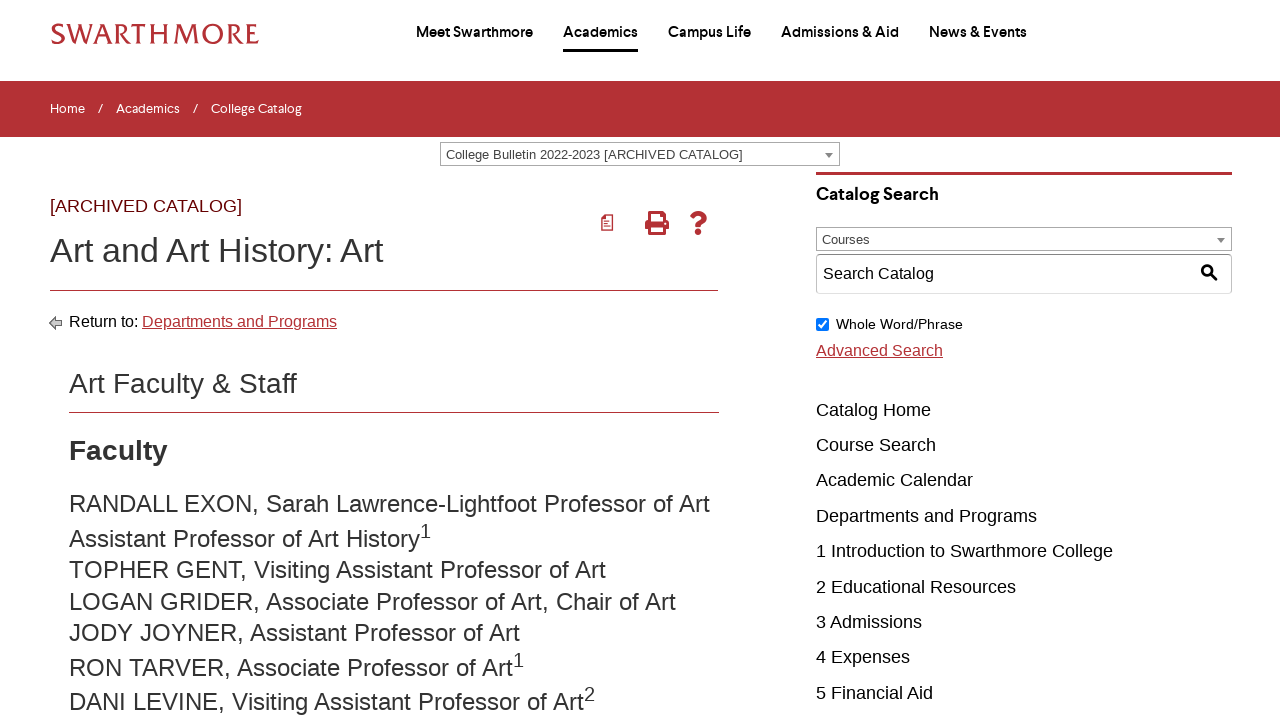

Clicked on first course to expand details at (282, 361) on .acalog-course >> nth=0 >> a
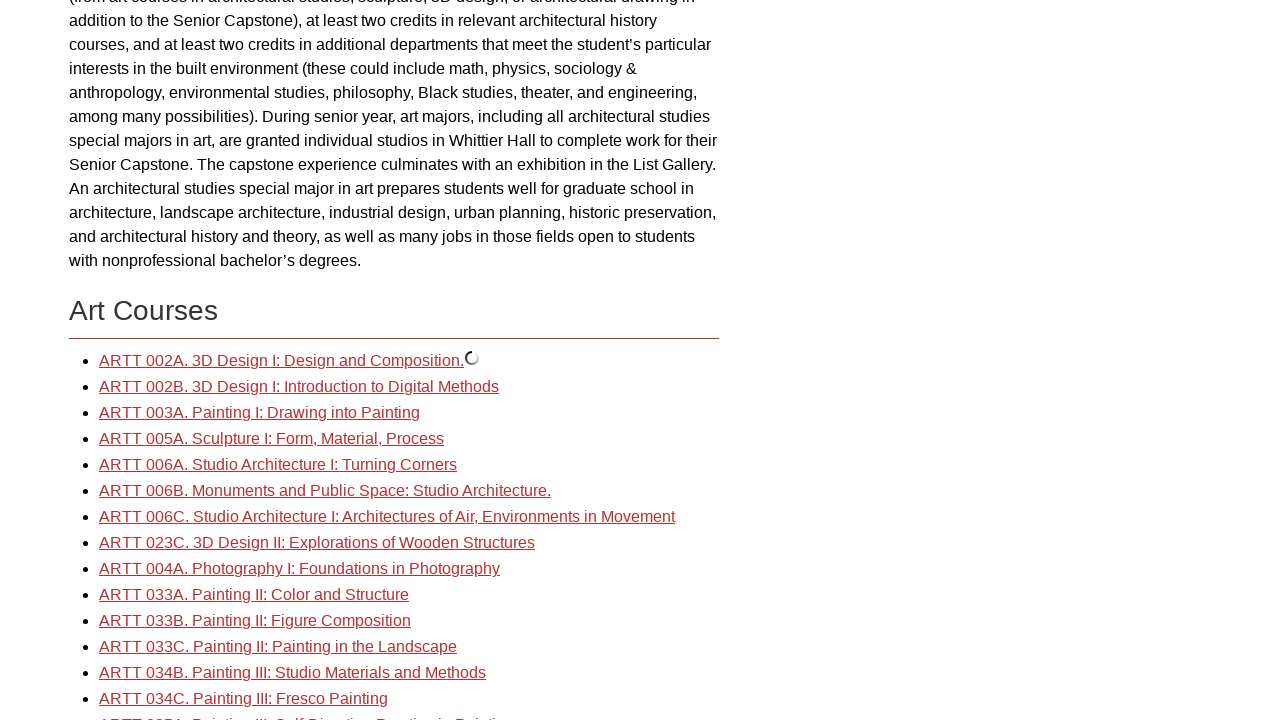

Course details appeared
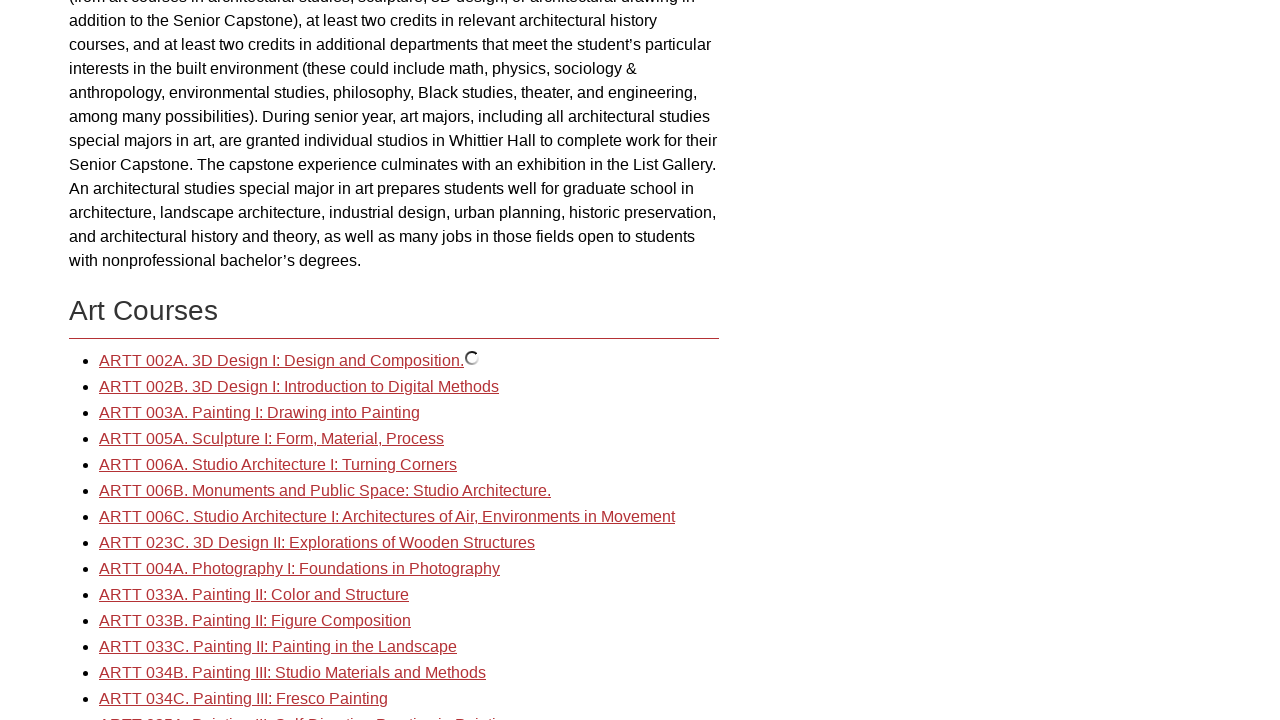

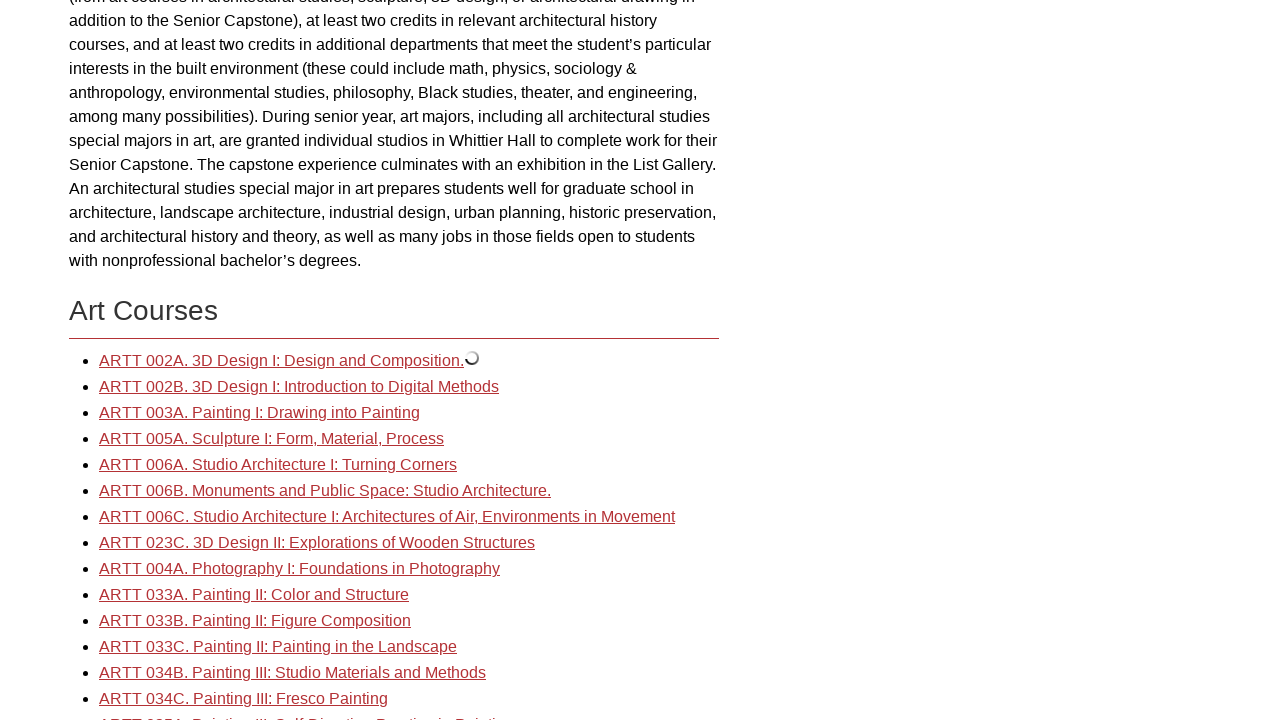